Tests the text box form functionality by filling in name, email, current address, and permanent address fields, submitting the form, and verifying the output matches the input values.

Starting URL: https://demoqa.com/

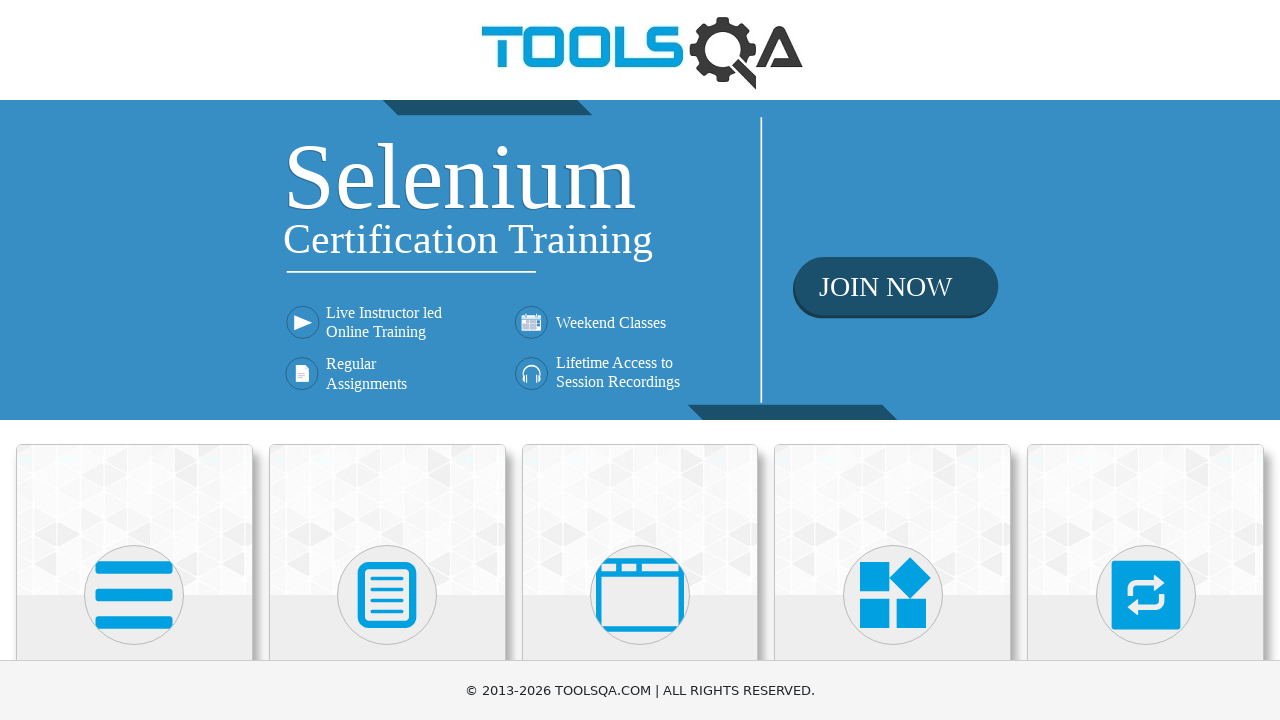

Clicked on Elements card at (134, 520) on xpath=//div[contains(@class, 'top-card') and .//h5[text()='Elements']]
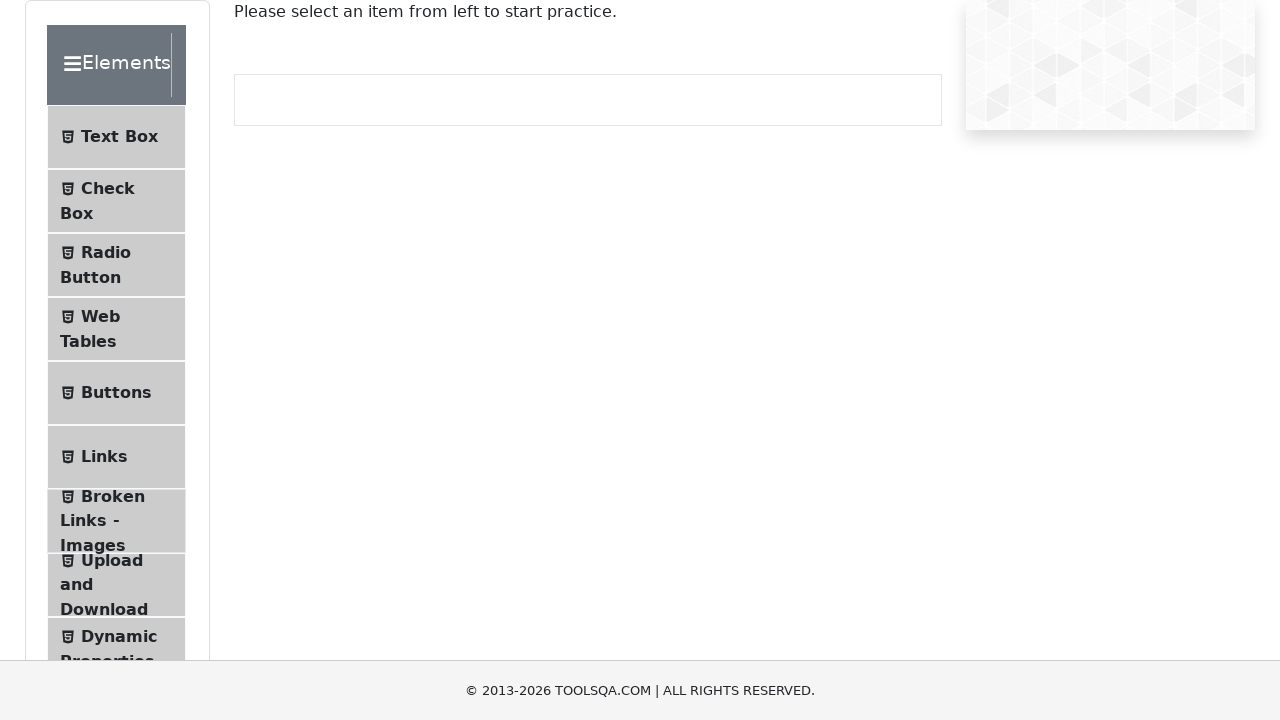

Clicked on Text Box in left panel at (116, 137) on xpath=//li[contains(@class, 'btn-light') and .//span[text()='Text Box']]
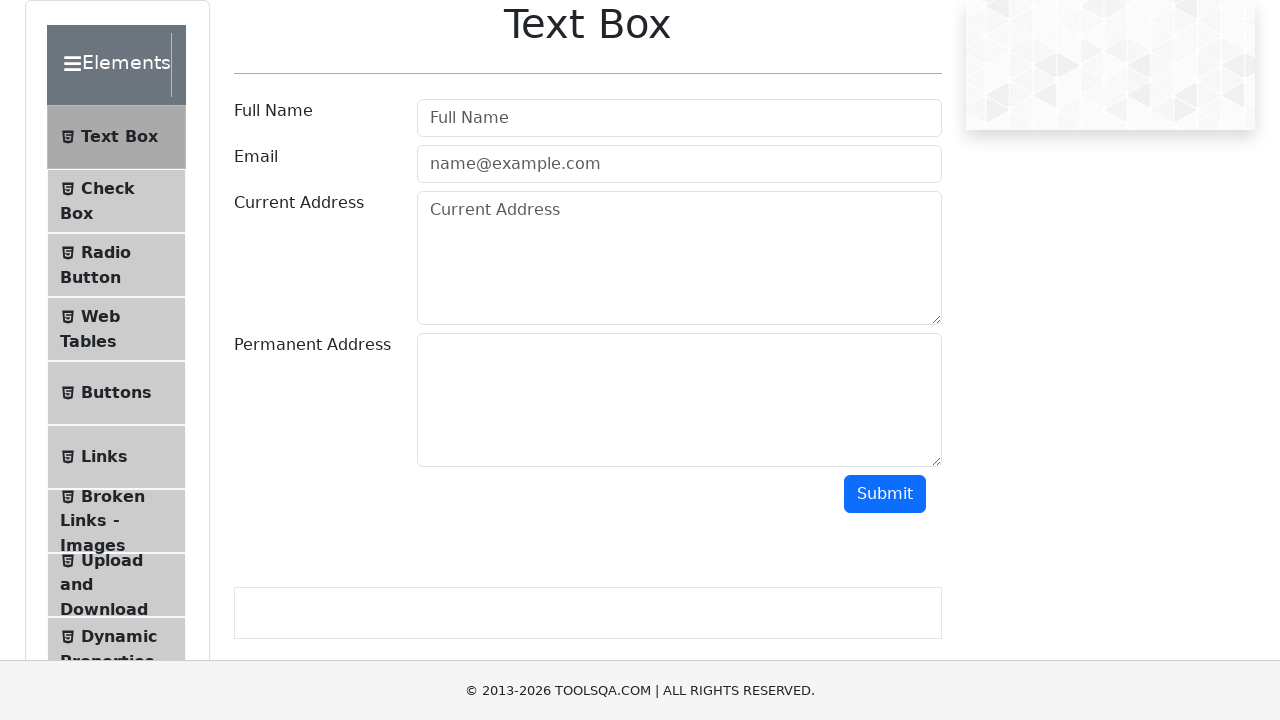

Filled in full name field with 'Connor McGregor' on xpath=//input[@id='userName']
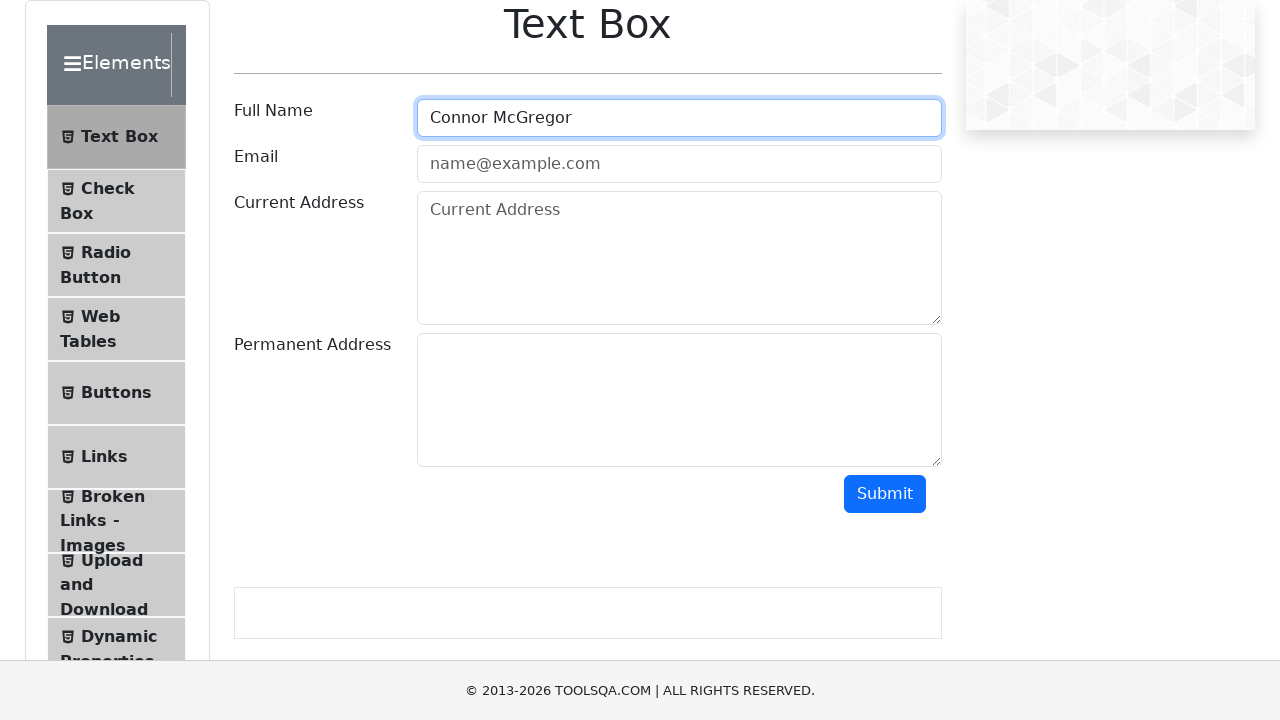

Filled in email field with 'theonetheonly@yahoo.com' on xpath=//input[@id='userEmail']
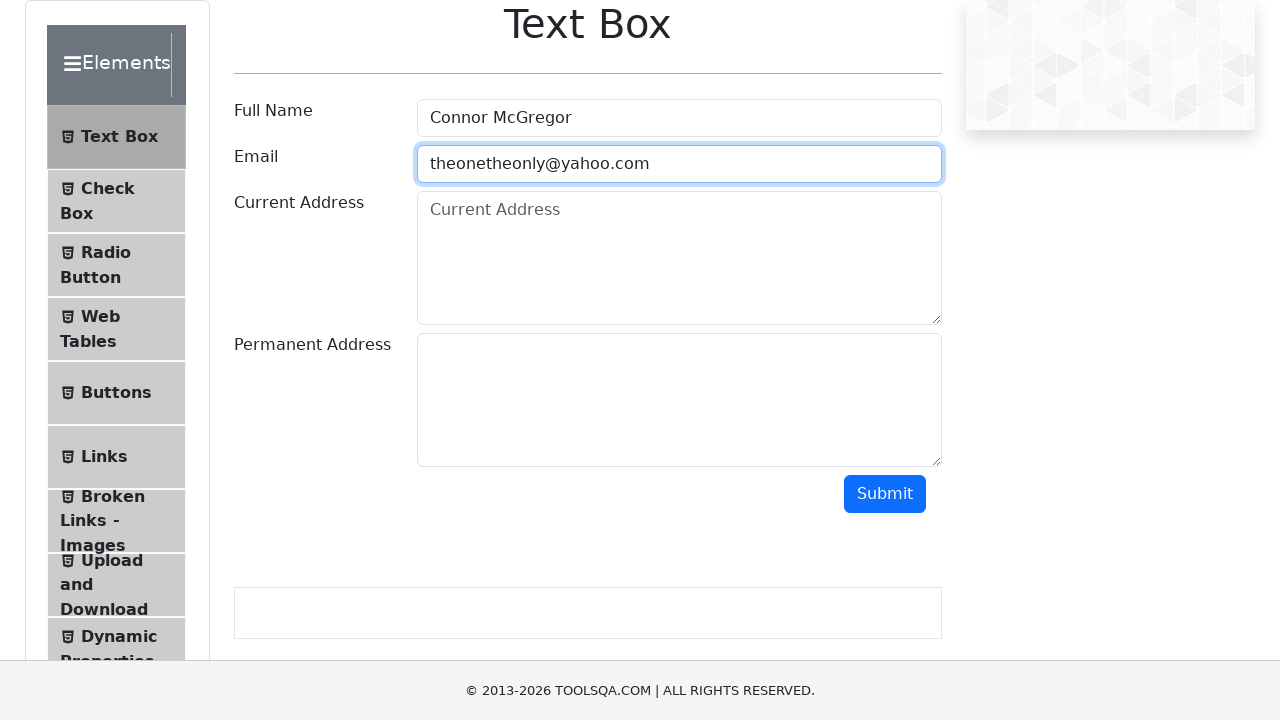

Filled in current address field with 'Ireland' on xpath=//textarea[@id='currentAddress']
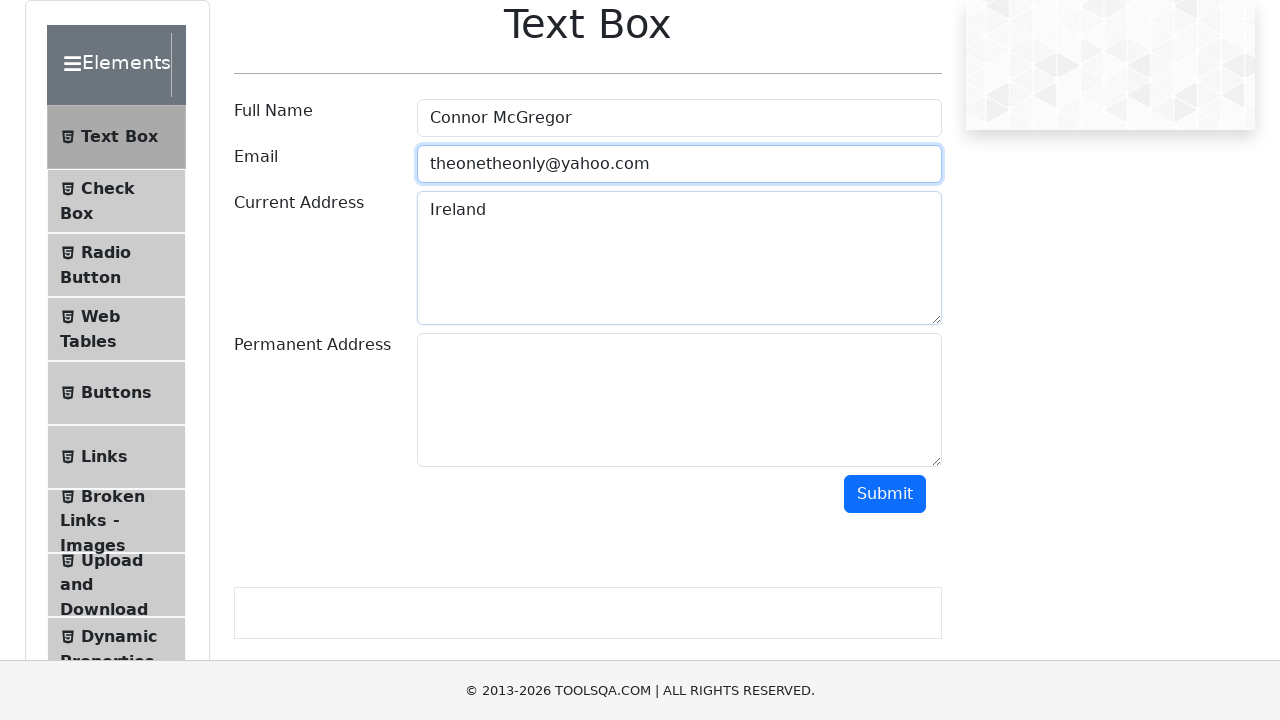

Filled in permanent address field with 'Around the globe' on xpath=//textarea[@id='permanentAddress']
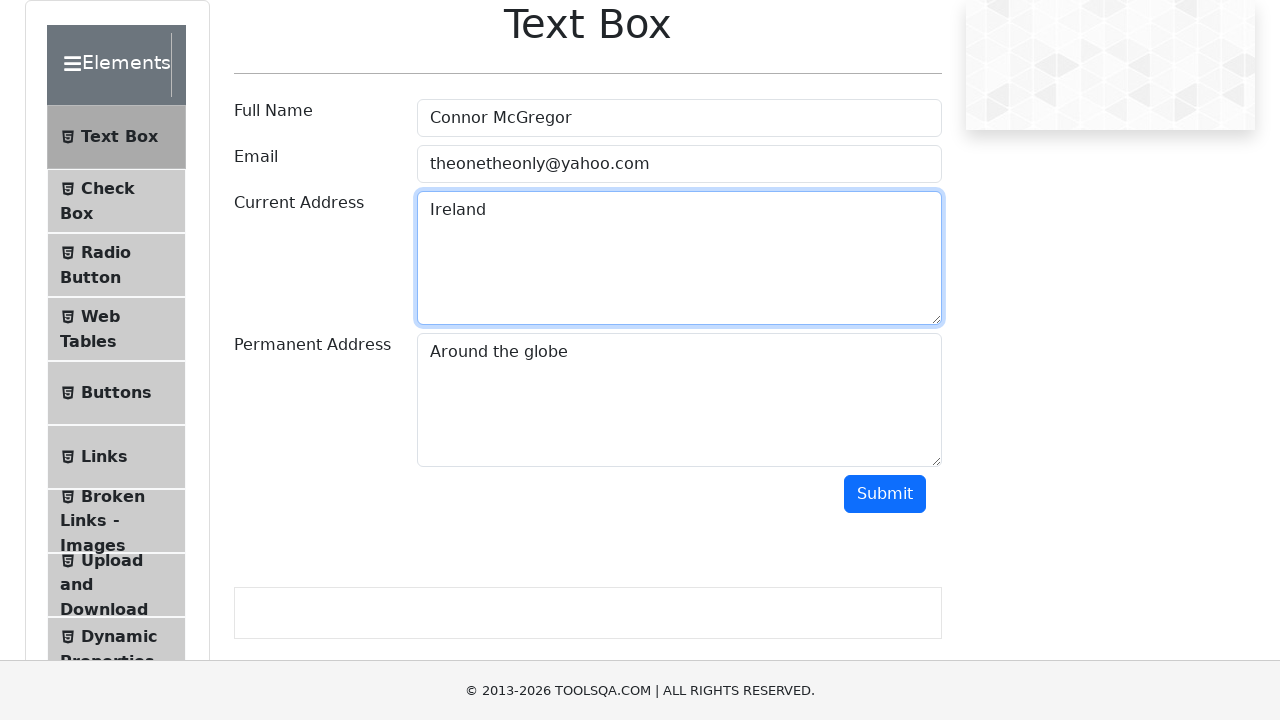

Clicked submit button to submit the form at (885, 494) on xpath=//button[@id='submit']
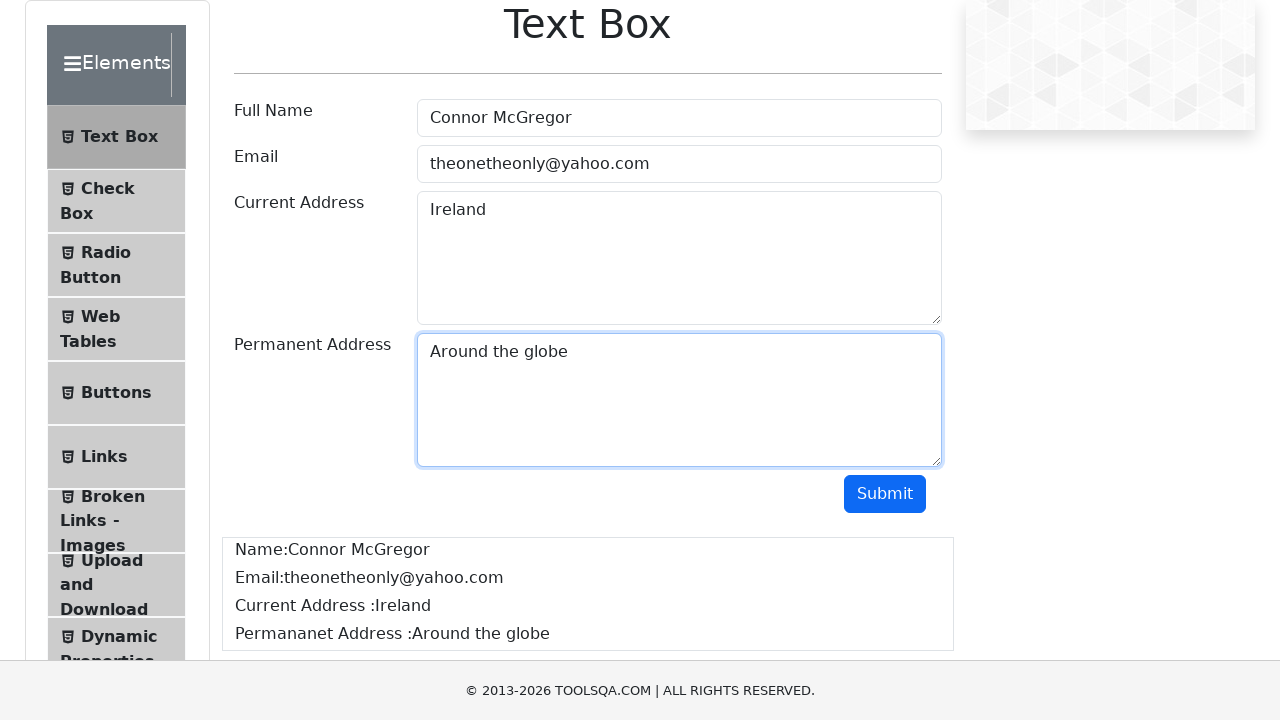

Form output loaded and name field is visible
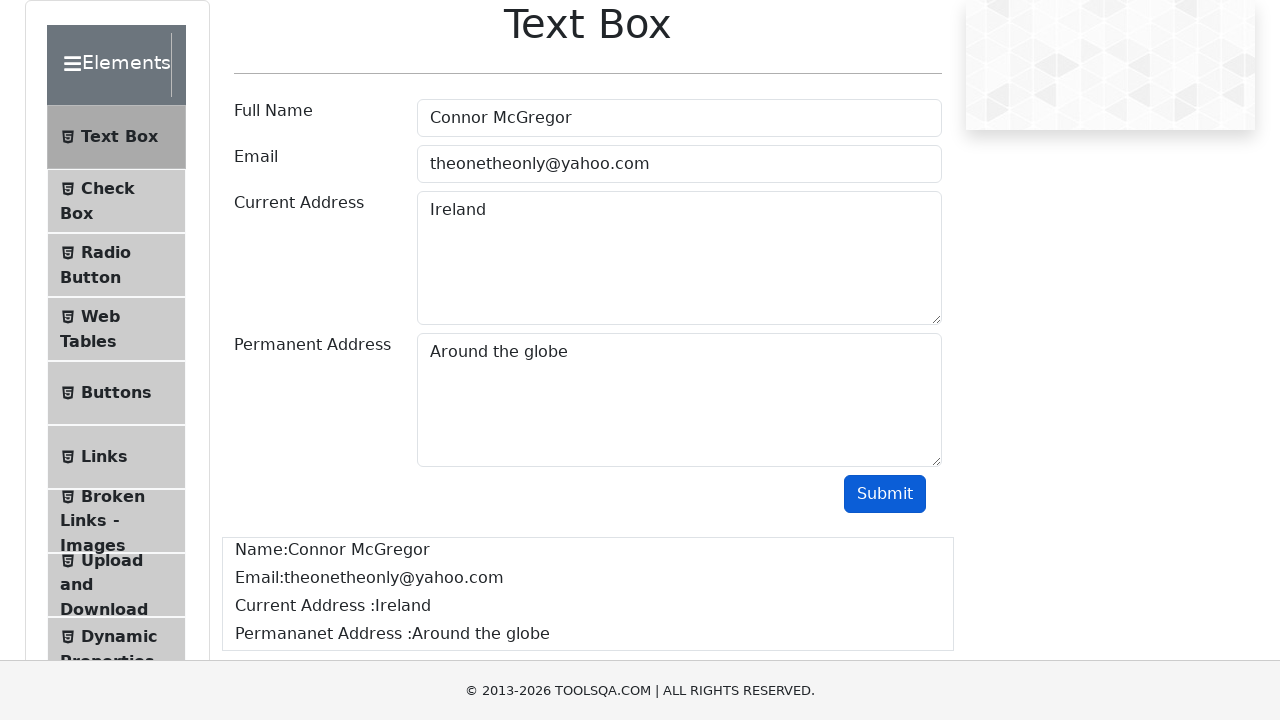

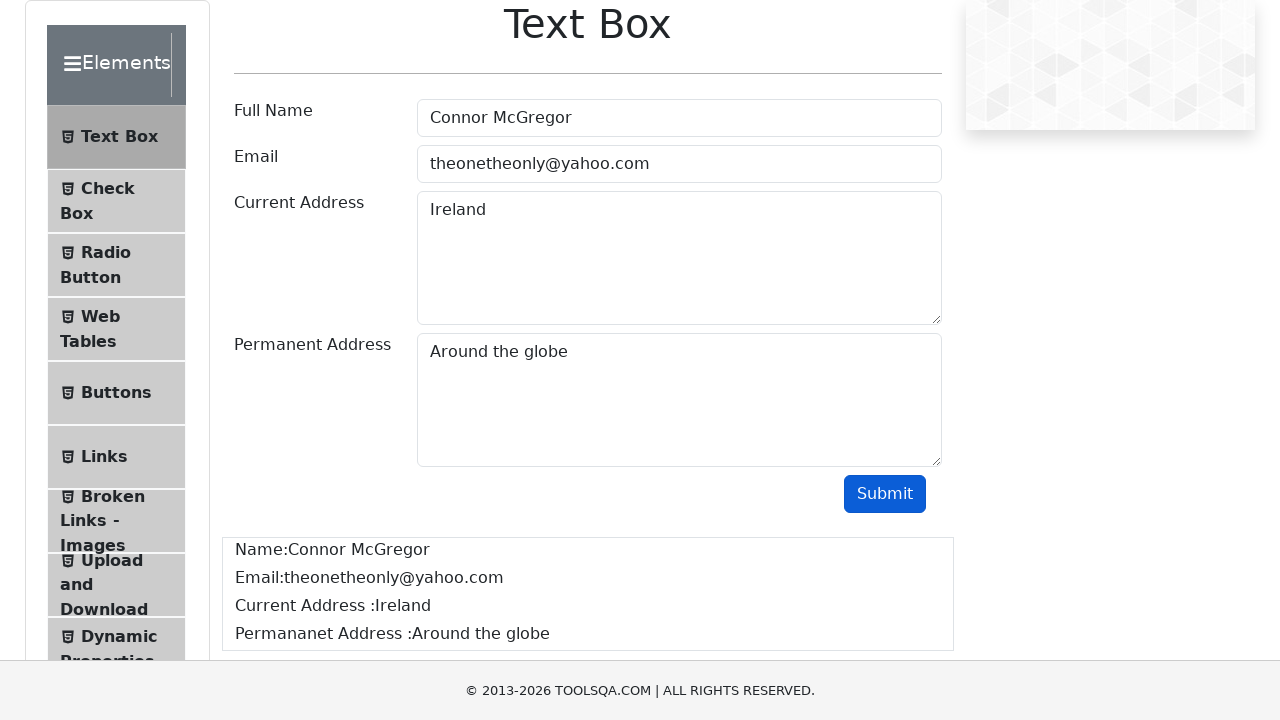